Navigates to the login page and verifies the Elemental Selenium link href attribute is correct

Starting URL: https://the-internet.herokuapp.com/

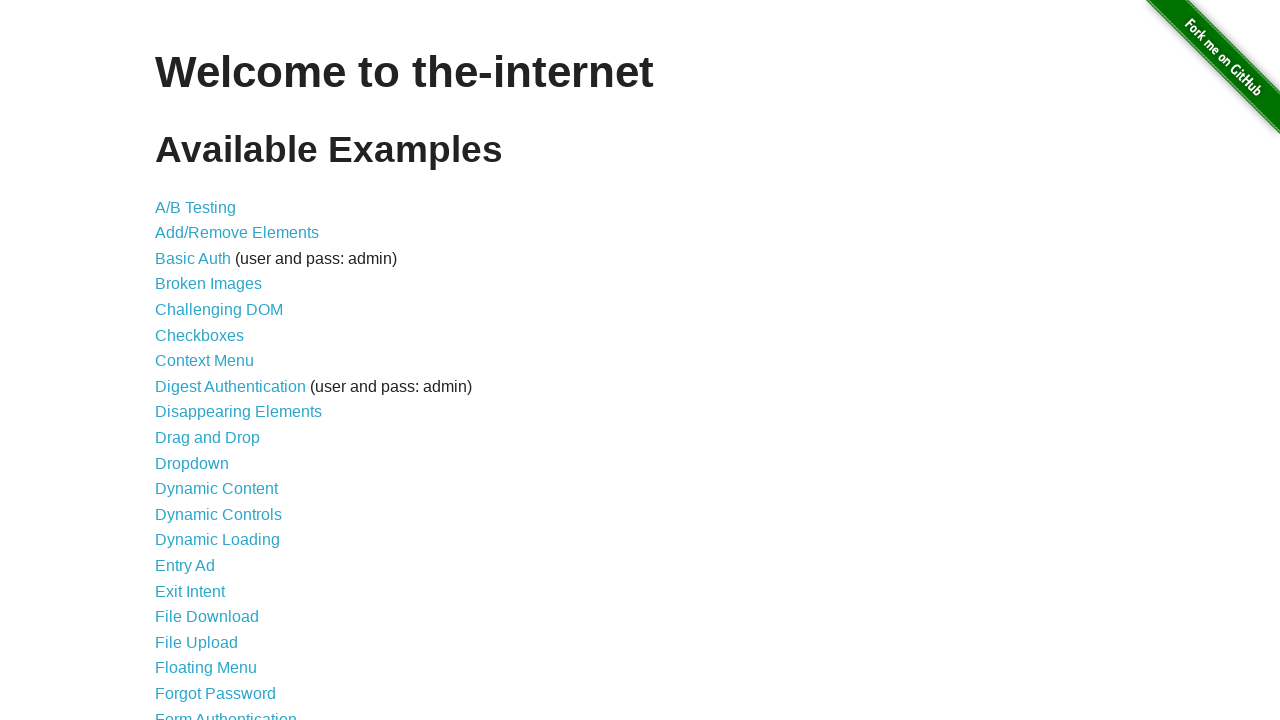

Navigated to the-internet.herokuapp.com login page
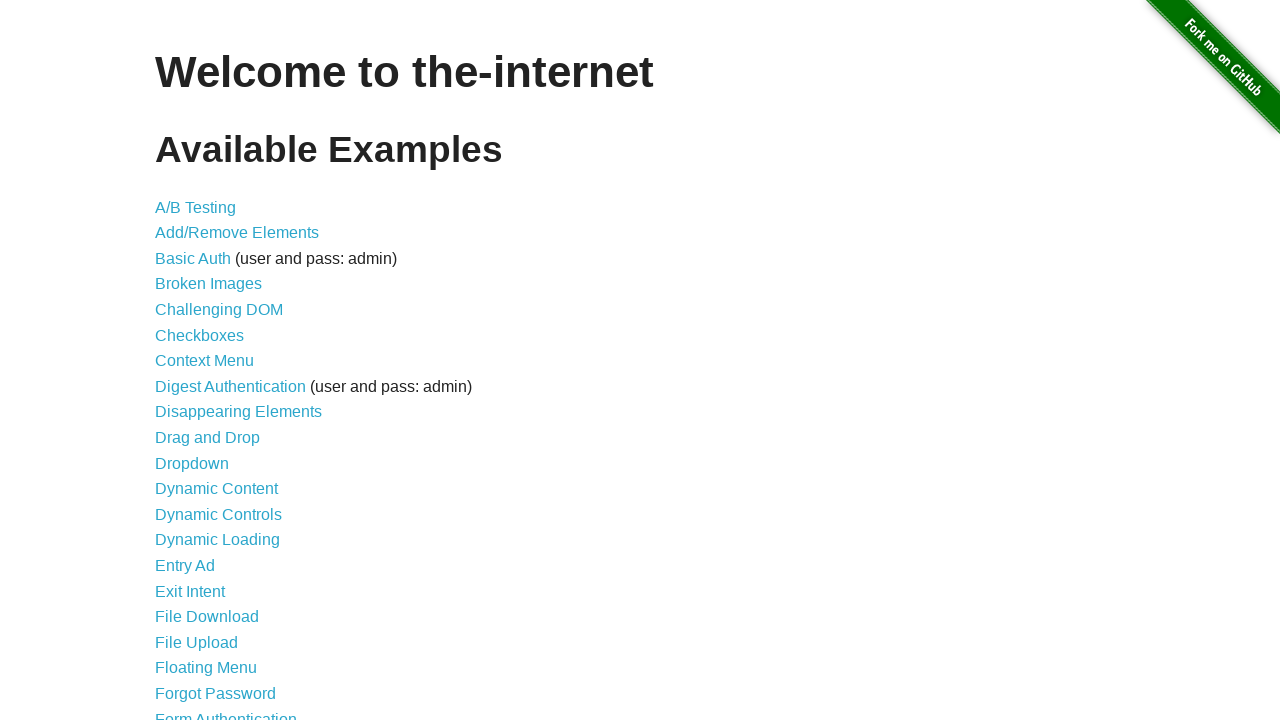

Clicked on Form Authentication link at (226, 712) on xpath=//*[@id="content"]/ul/li[21]/a
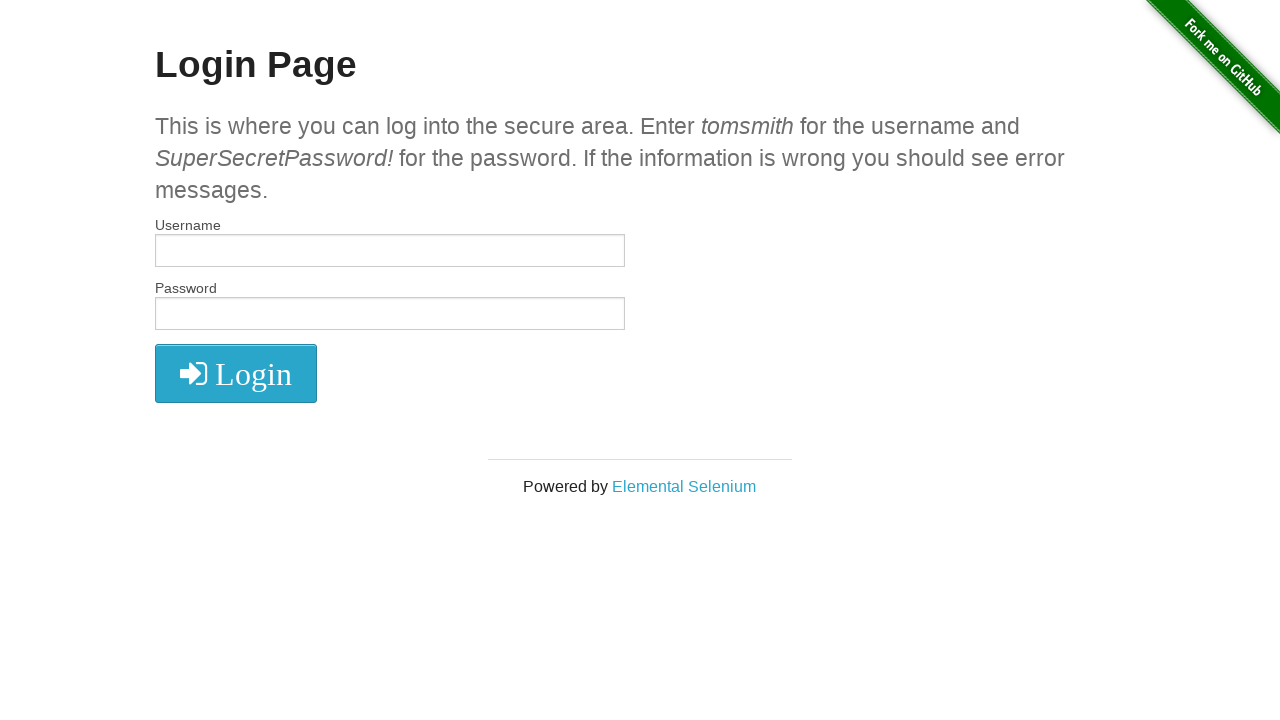

Waited for Elemental Selenium link to be visible
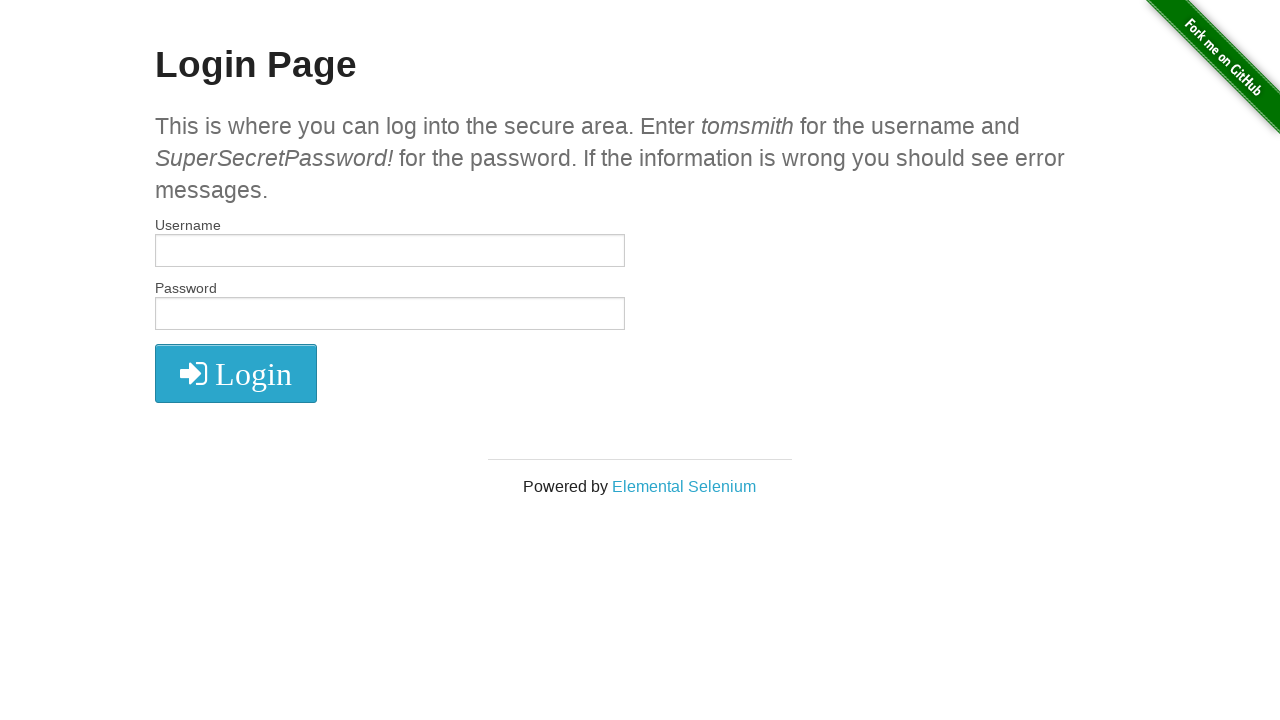

Retrieved href attribute: http://elementalselenium.com/
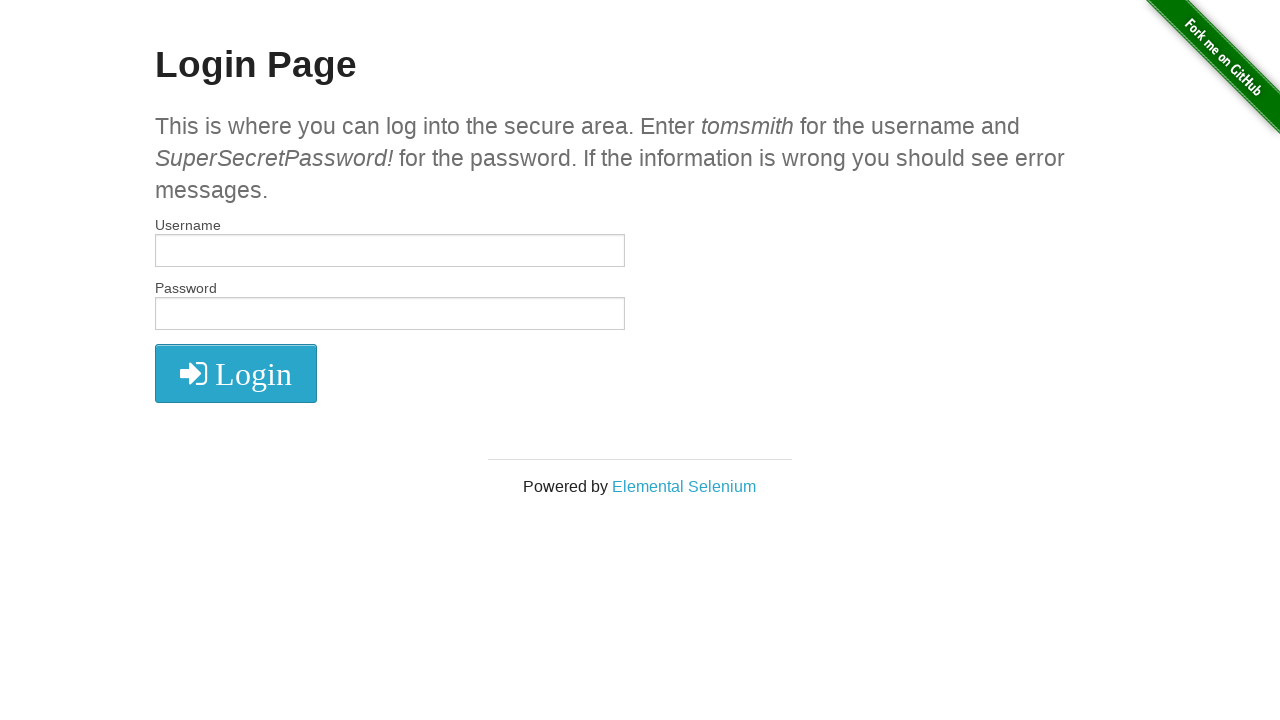

Verified Elemental Selenium link href is correct
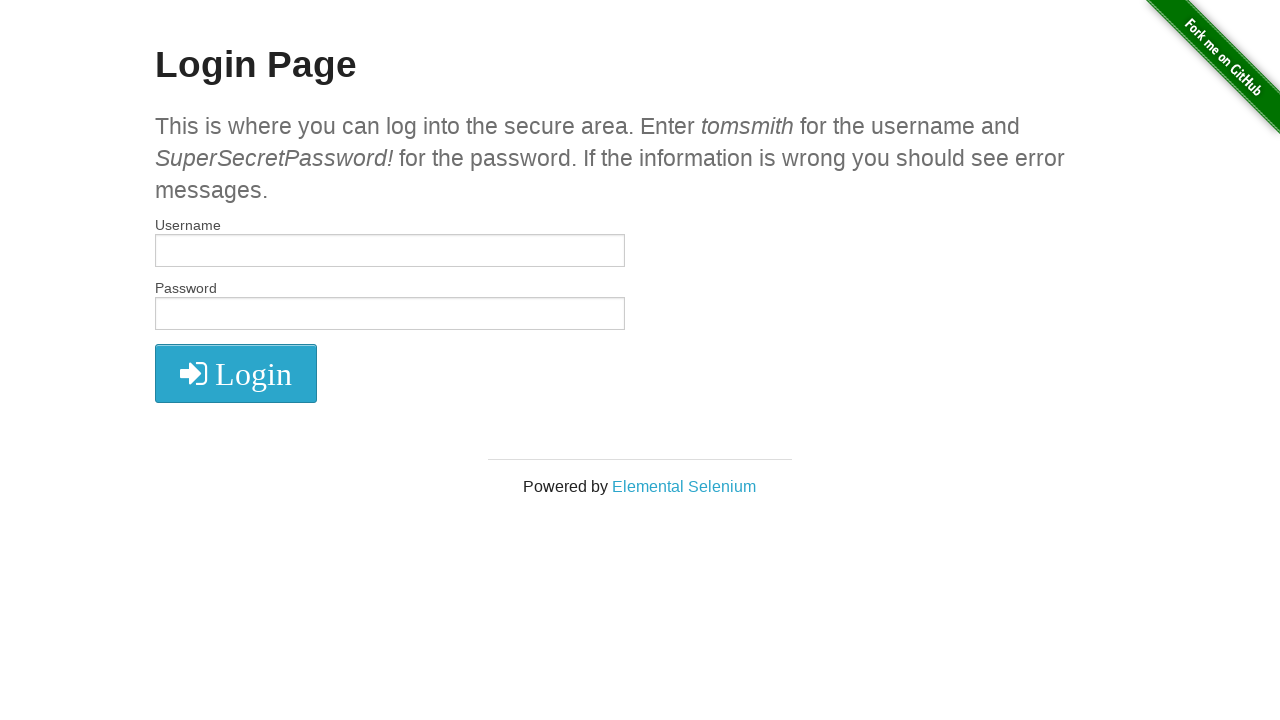

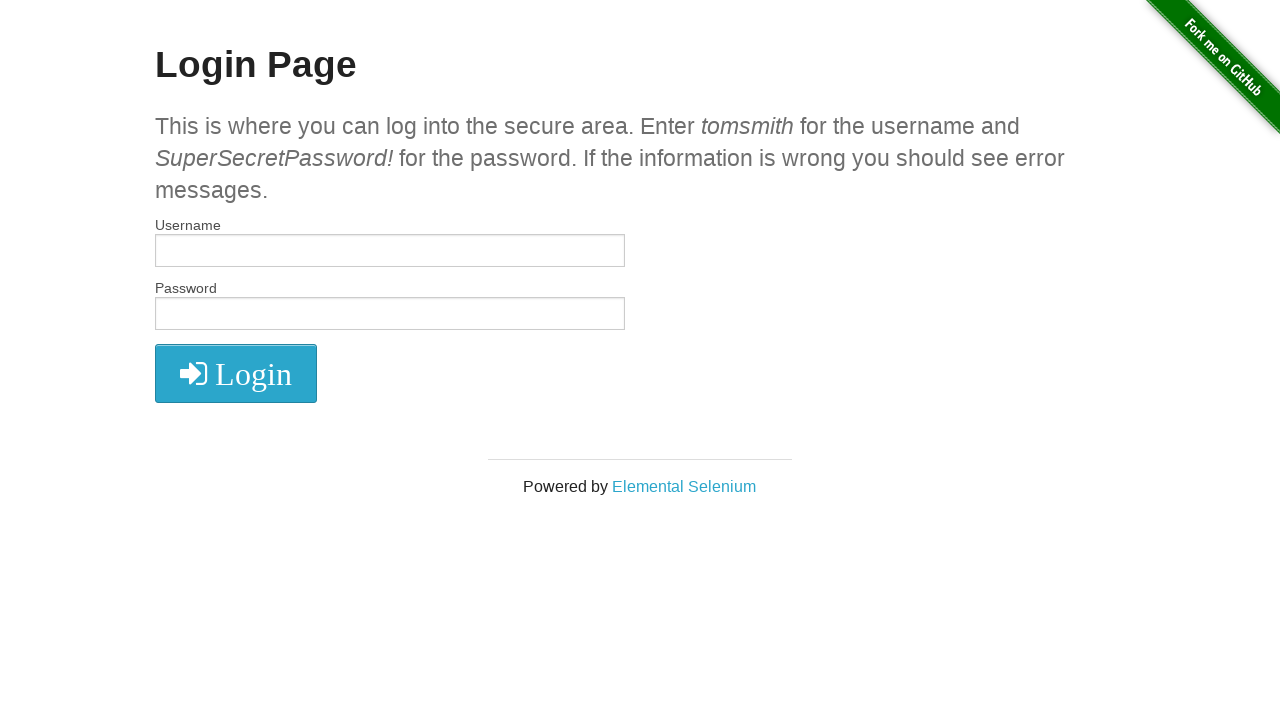